Tests dynamic loading with explicit waits by clicking a start button, waiting for loading indicator to appear then disappear, and verifying the result text is visible.

Starting URL: http://the-internet.herokuapp.com/dynamic_loading/1

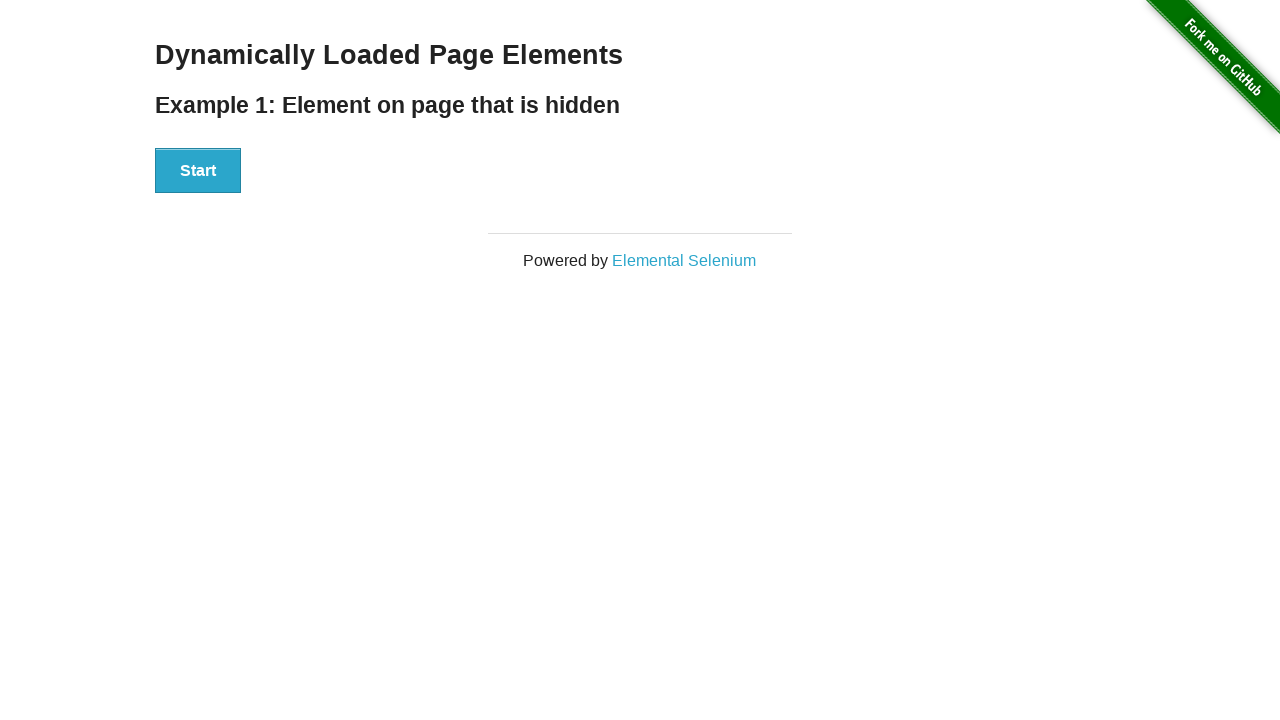

Waited for start button to become visible
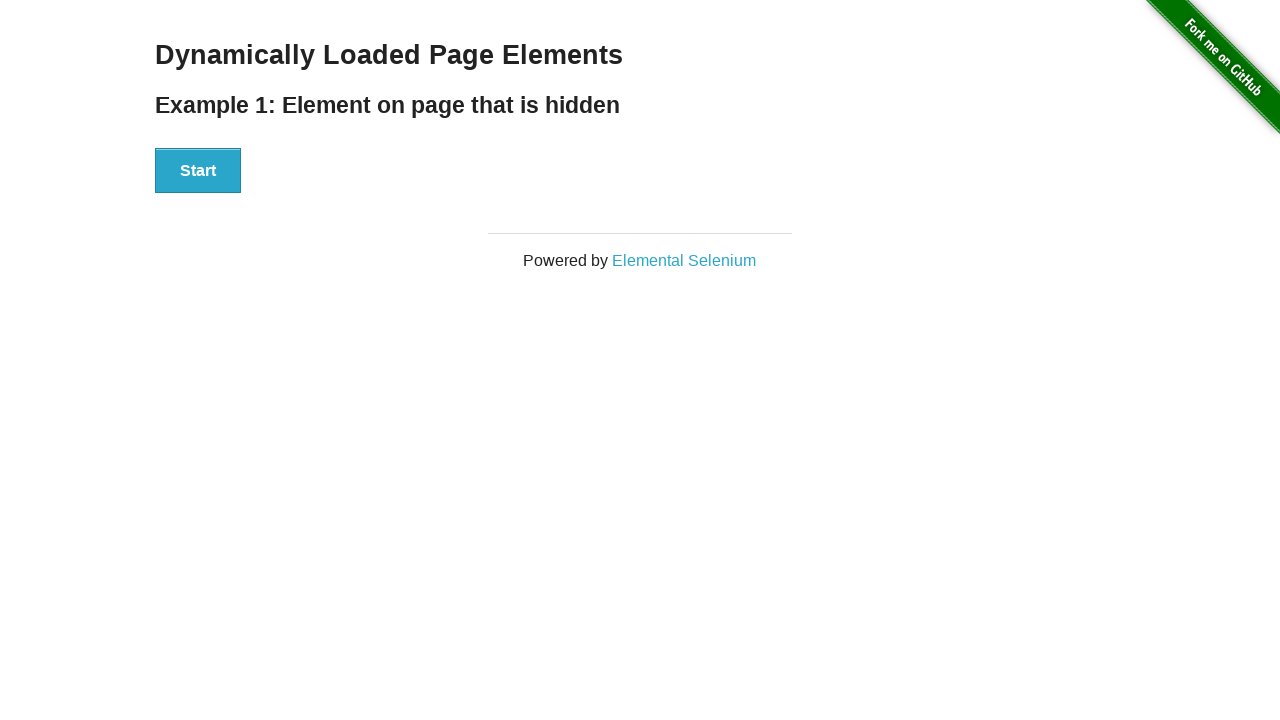

Clicked the start button at (198, 171) on button
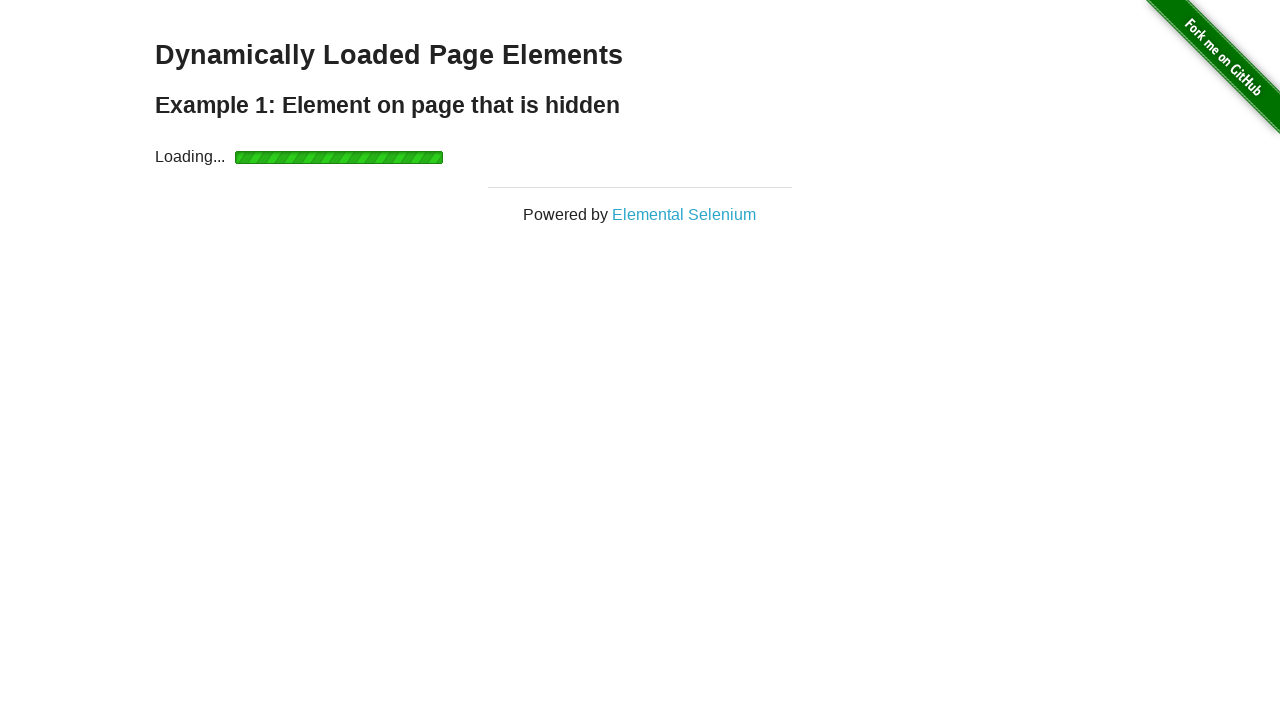

Loading indicator appeared
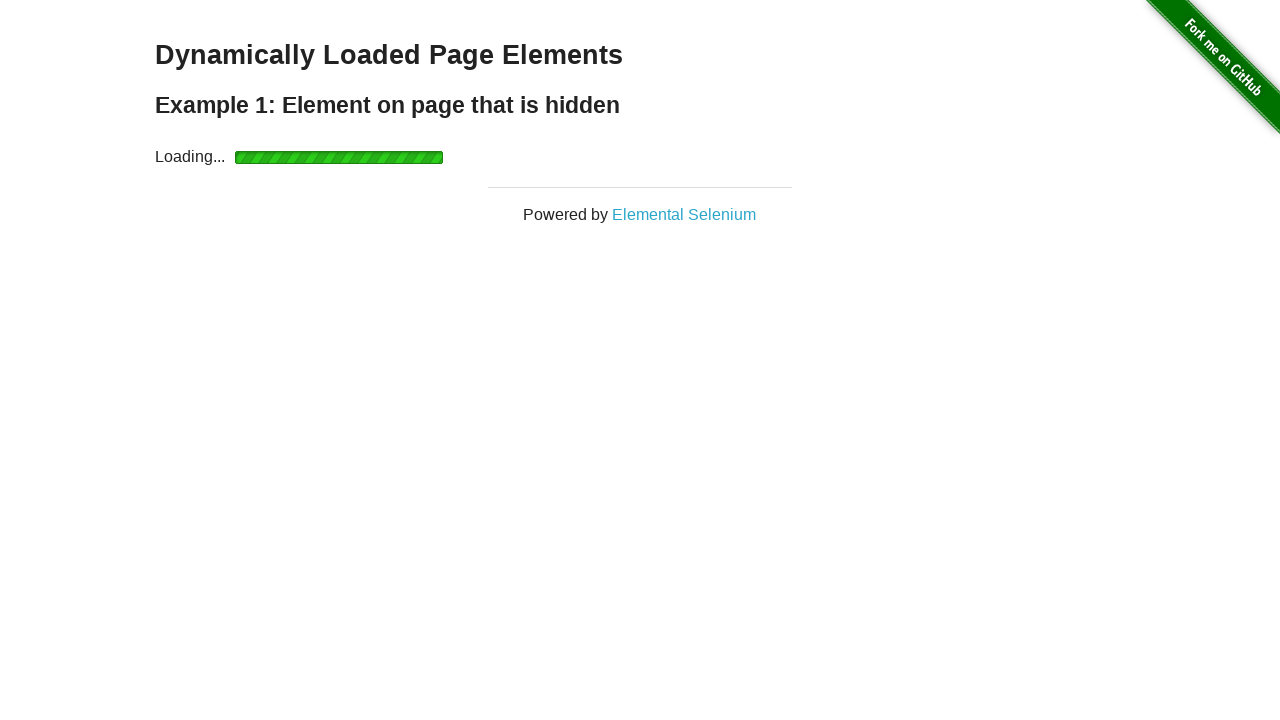

Loading indicator disappeared after processing
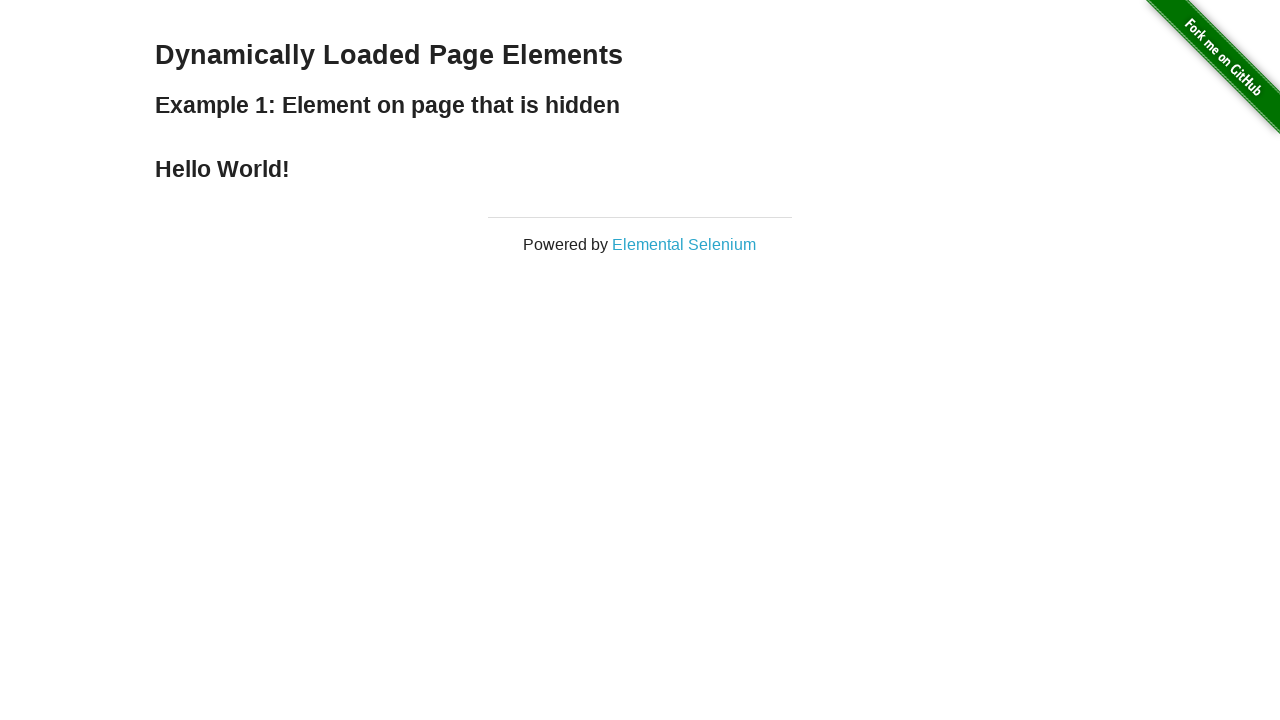

Result text in finish section is now visible
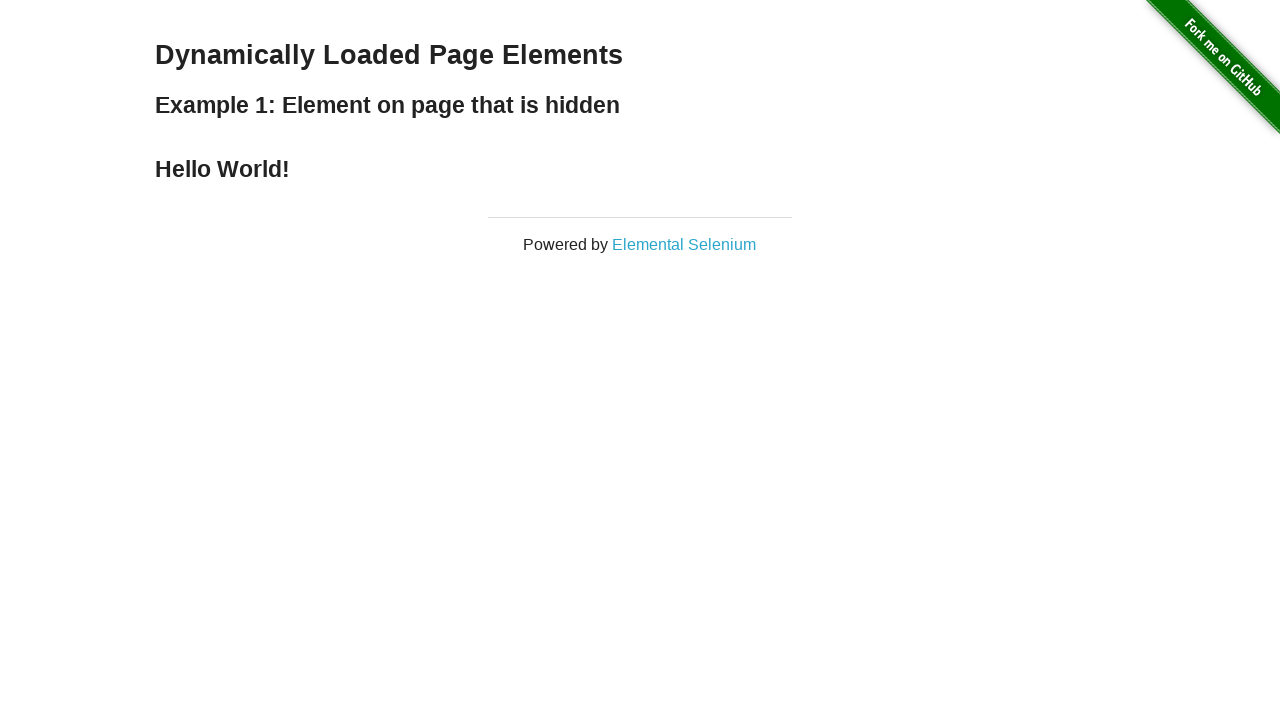

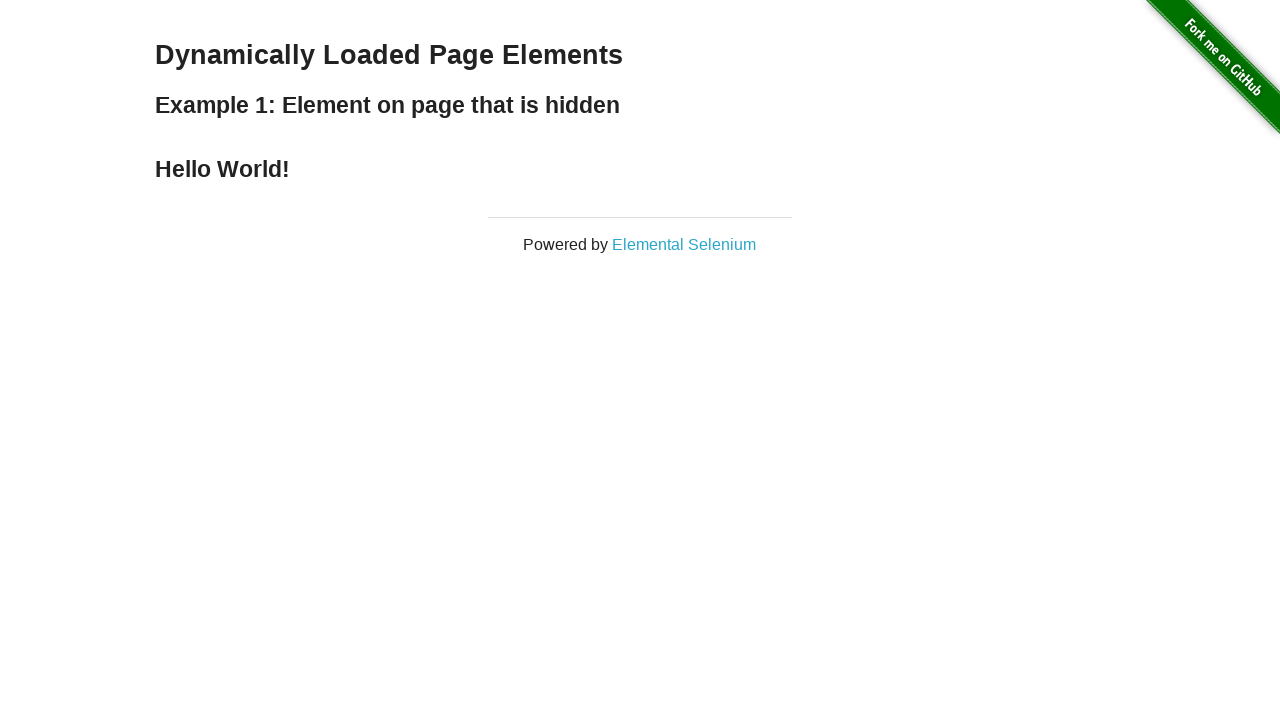